Tests dynamic loading where an element is rendered after clicking Start. Clicks the Start button and verifies that "Hello World!" text appears after the element is dynamically added to the DOM.

Starting URL: https://the-internet.herokuapp.com/dynamic_loading/2

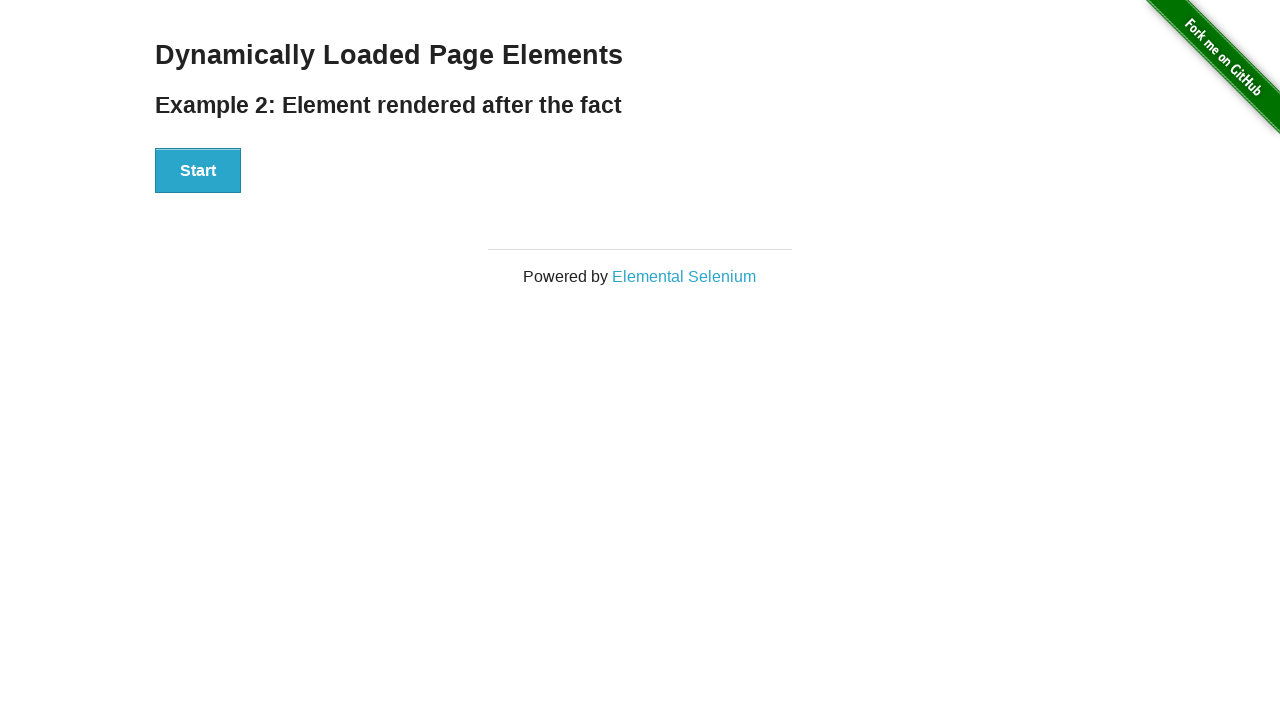

Clicked Start button to trigger dynamic loading at (198, 171) on xpath=//button[text()='Start']
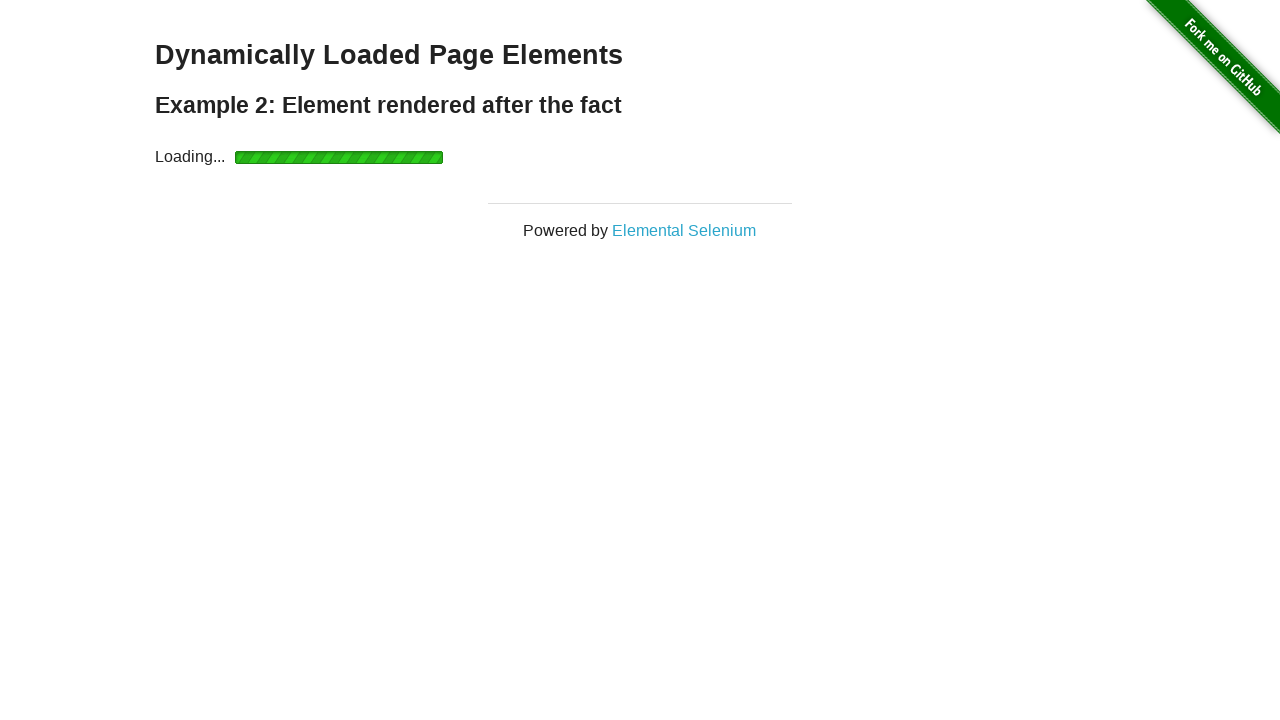

Waited for finish element to be rendered in the DOM
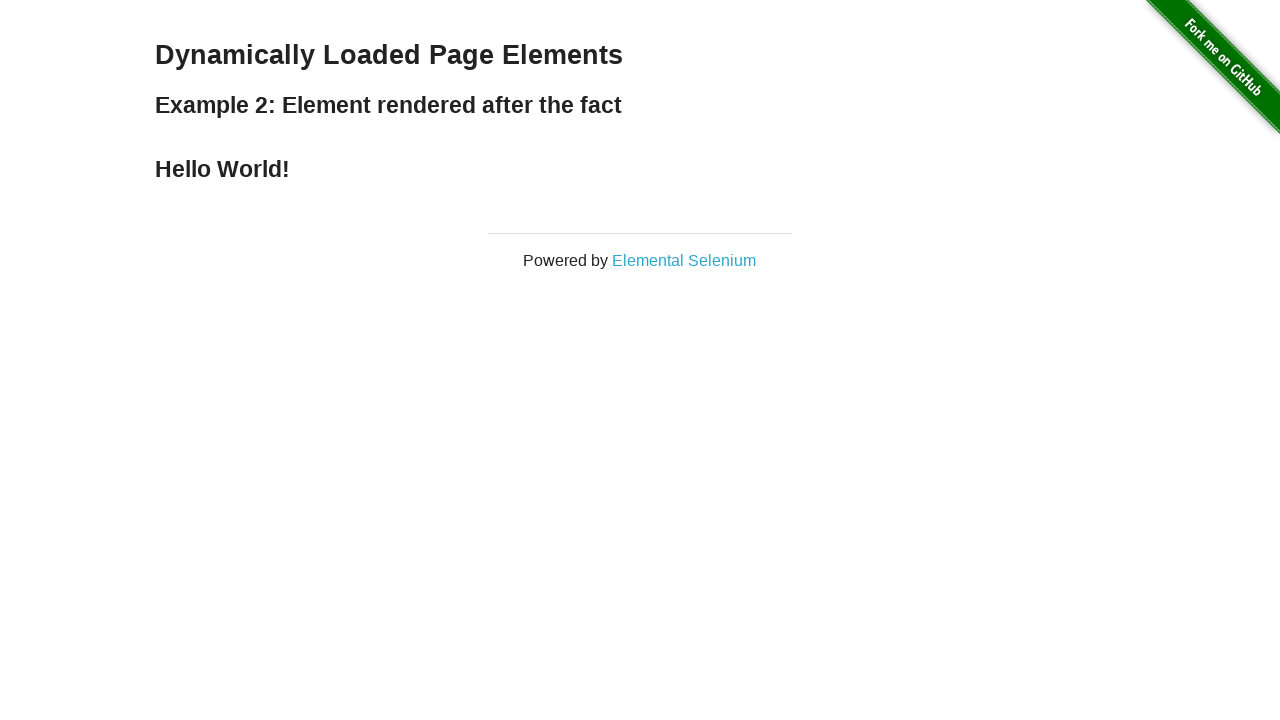

Located the finish element
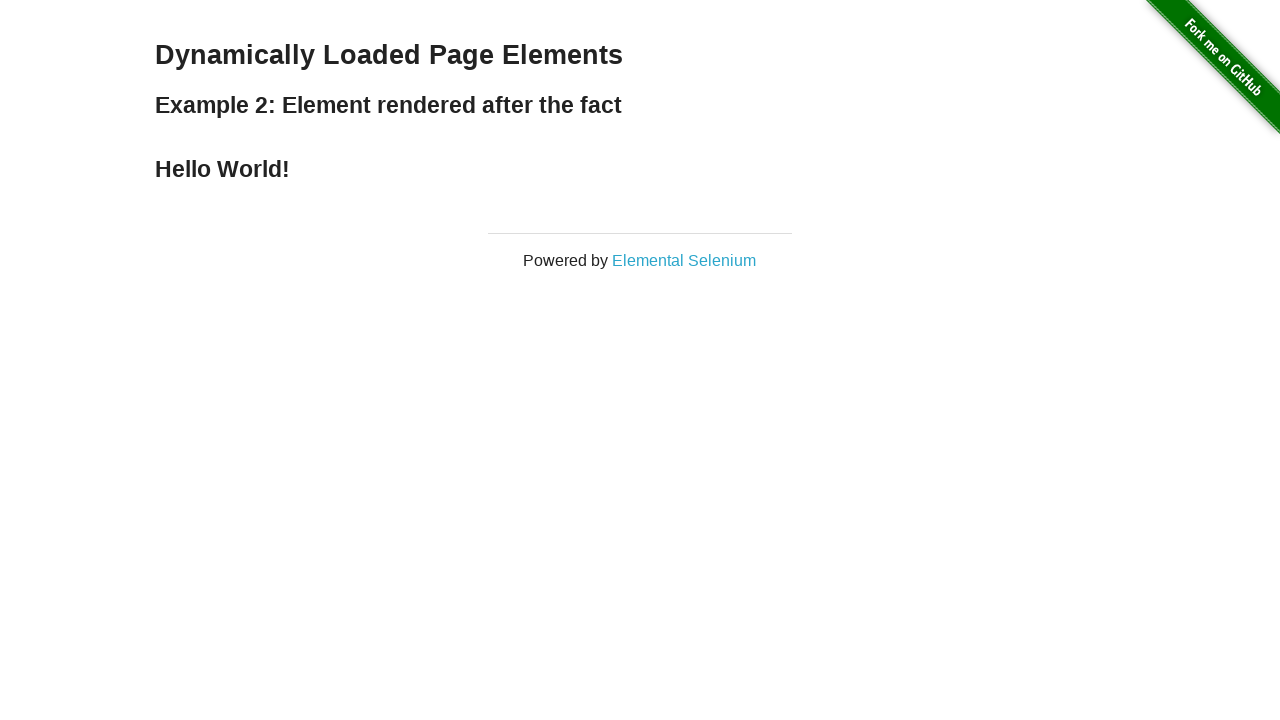

Verified that 'Hello World!' text is present in the finish element
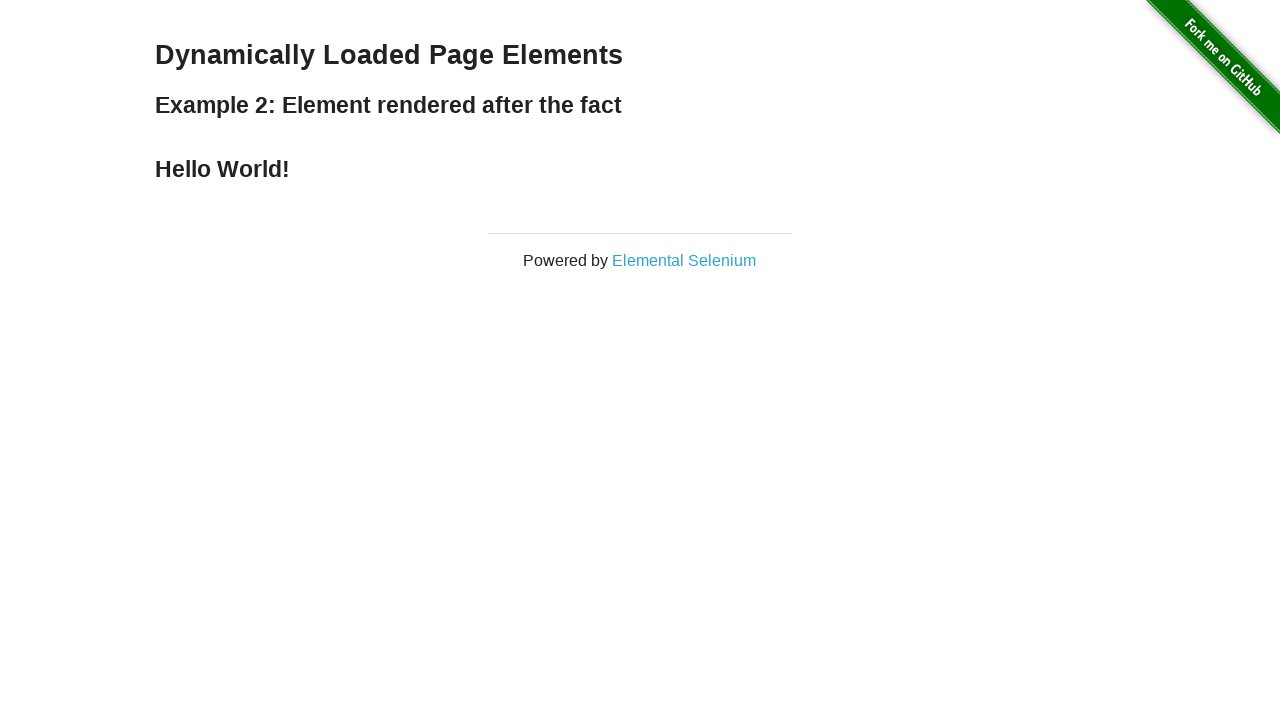

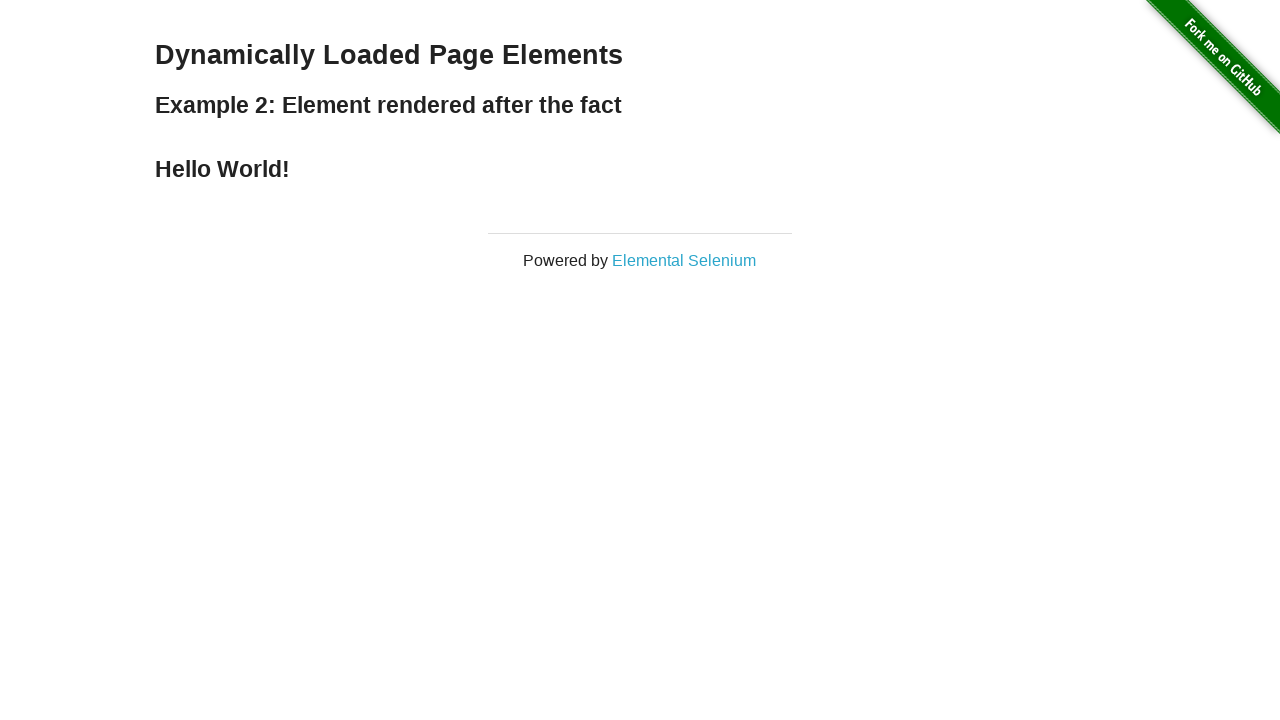